Navigates to Rahul Shetty Academy website and verifies the page loads by checking title and URL

Starting URL: https://rahulshettyacademy.com

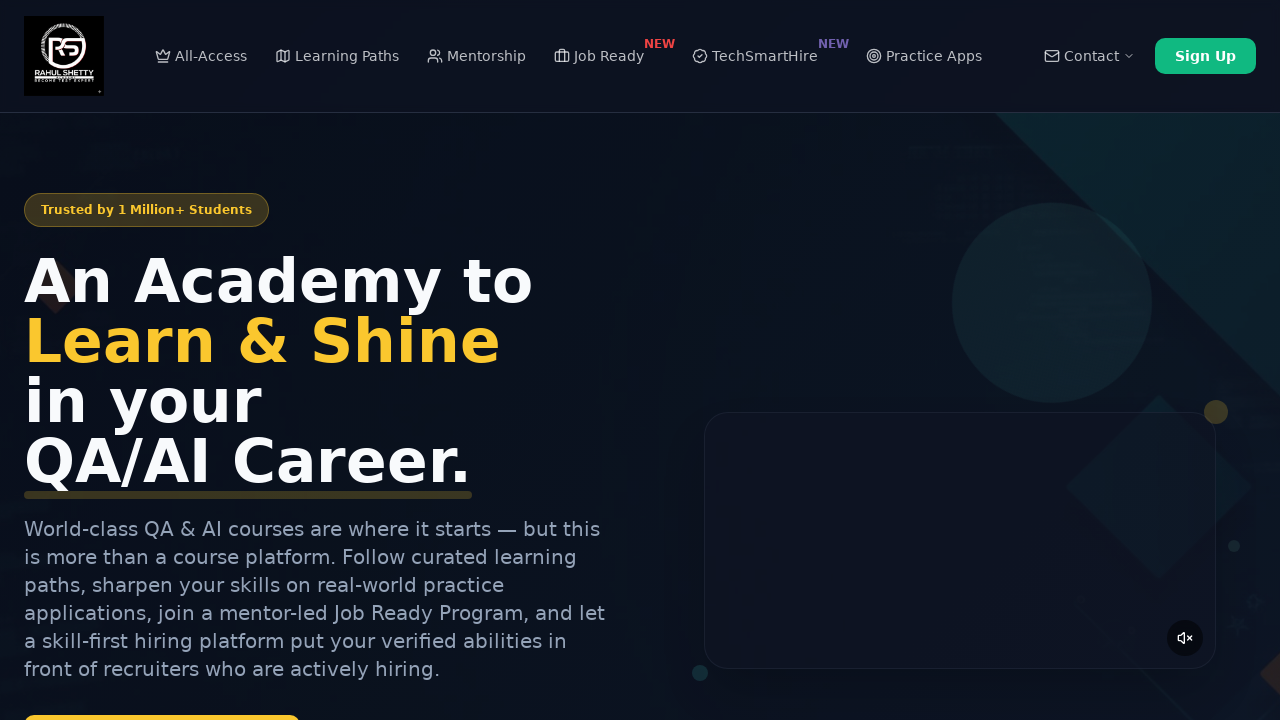

Retrieved page title
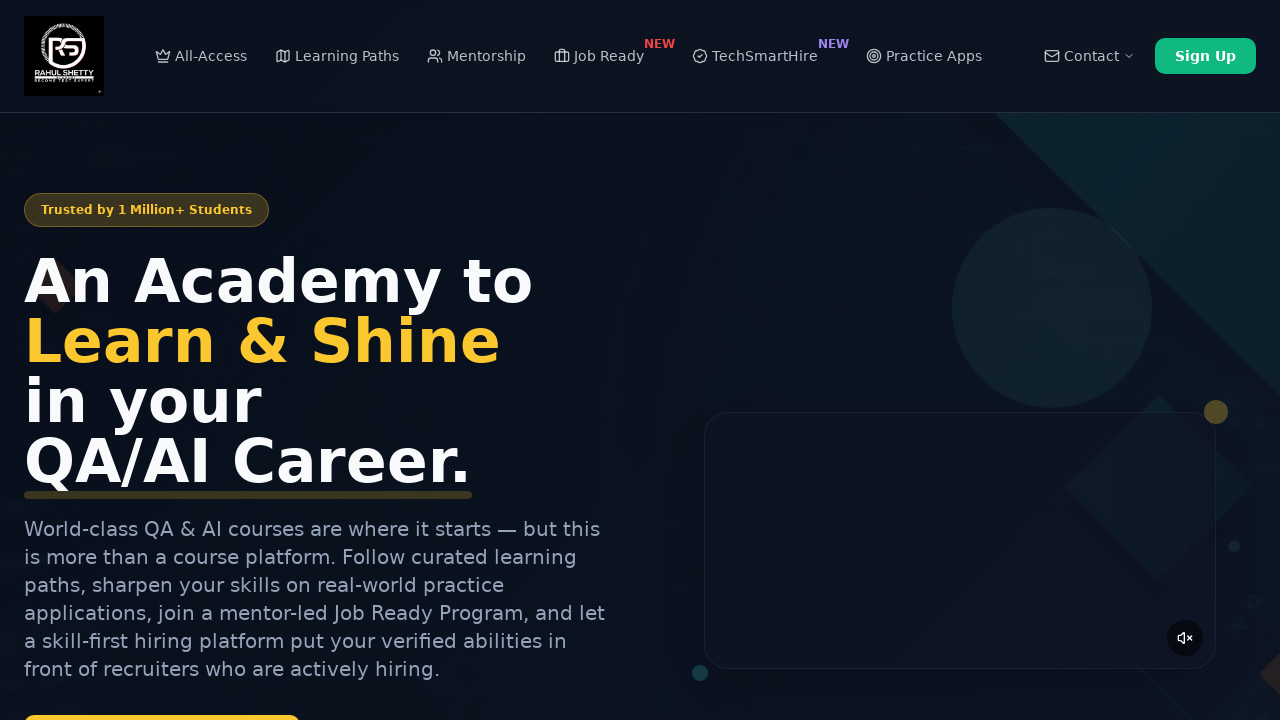

Page title verified: Rahul Shetty Academy | QA Automation, Playwright, AI Testing & Online Training
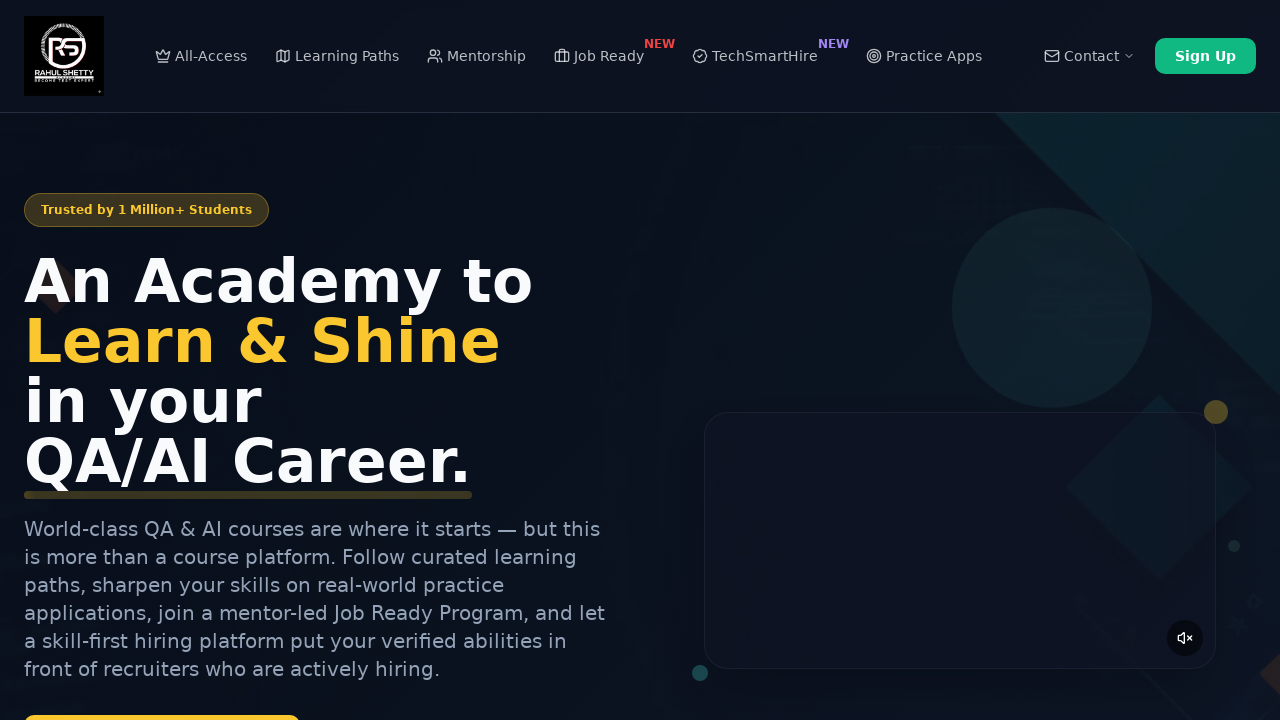

Retrieved current URL
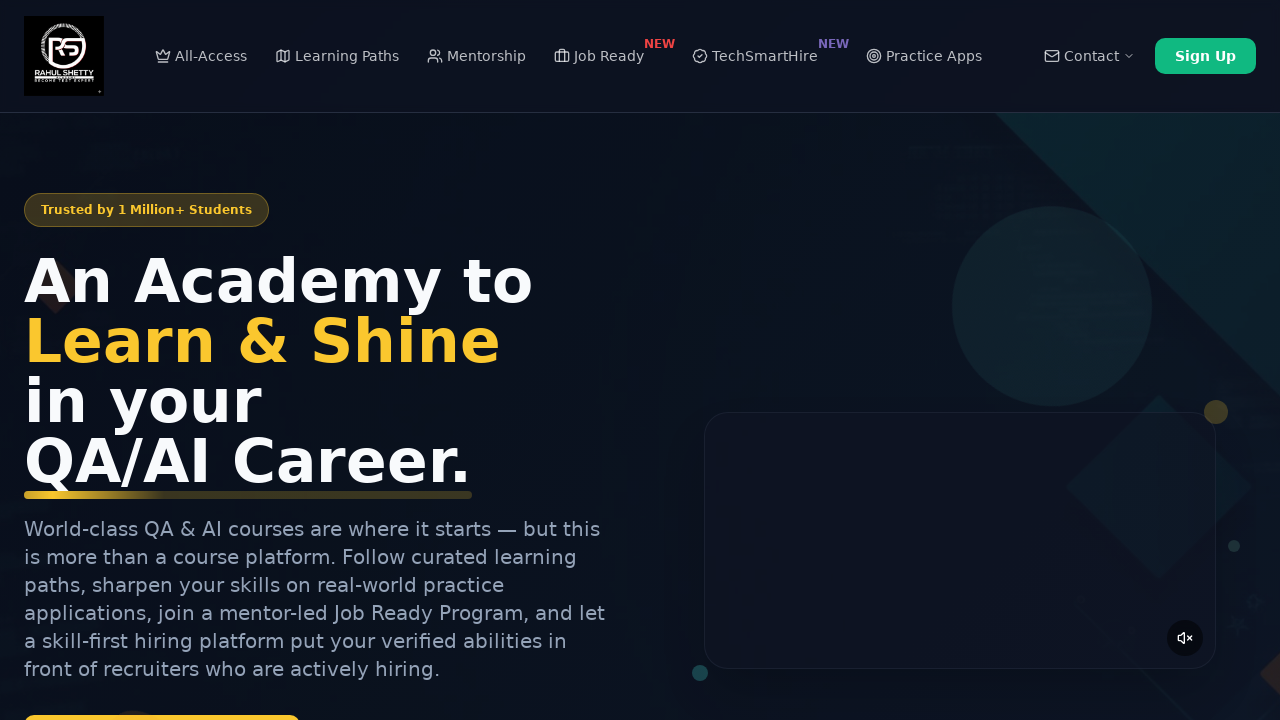

Current URL verified: https://rahulshettyacademy.com/
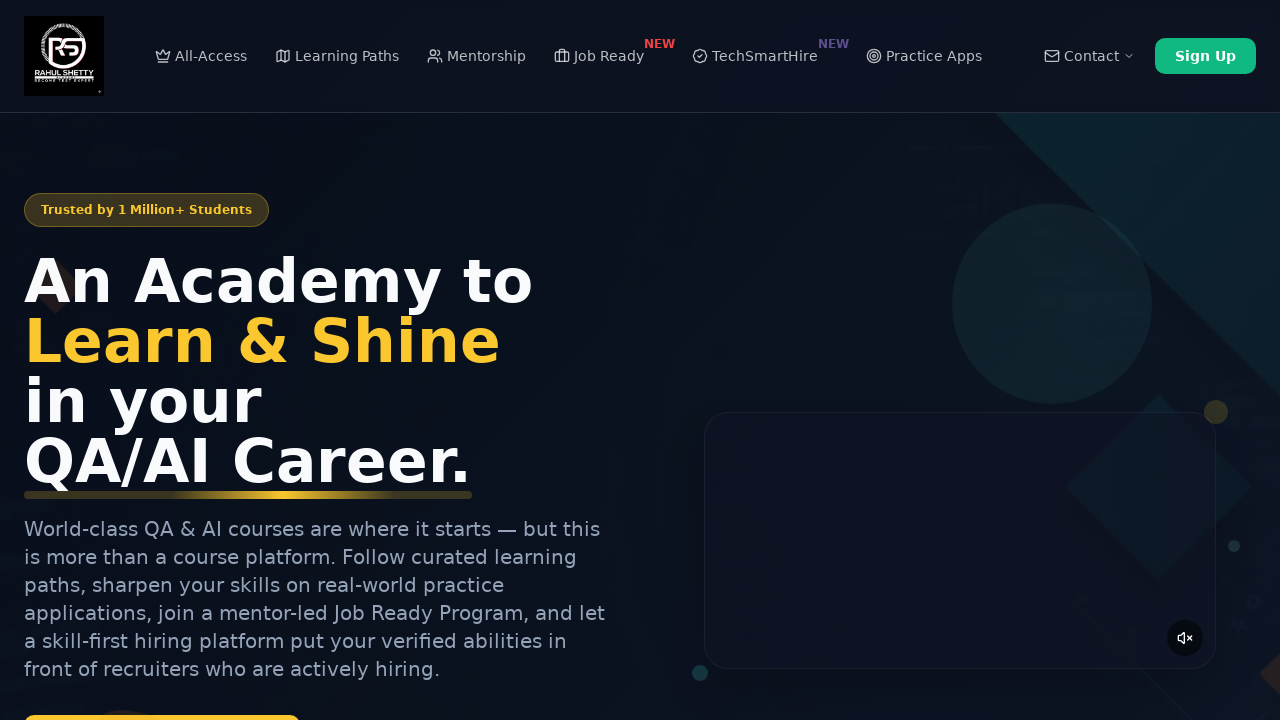

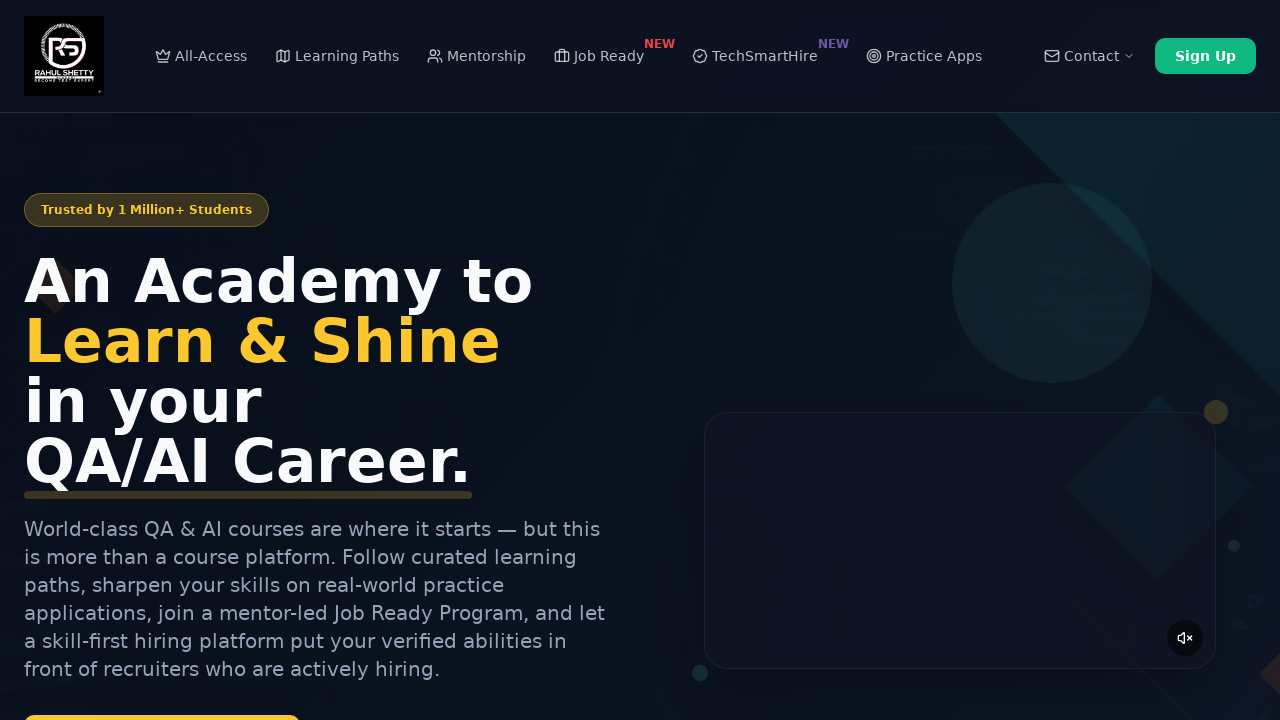